Tests that whitespace is trimmed from edited todo text

Starting URL: https://demo.playwright.dev/todomvc

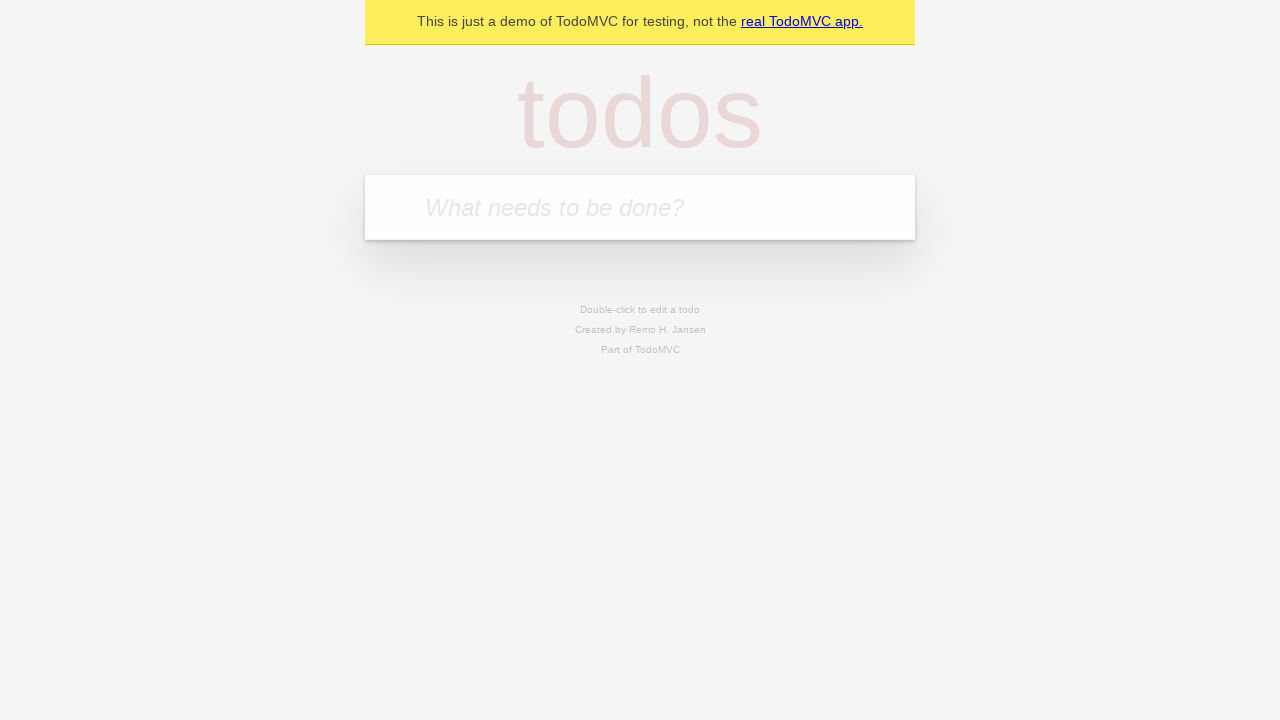

Filled todo input with 'buy some cheese' on internal:attr=[placeholder="What needs to be done?"i]
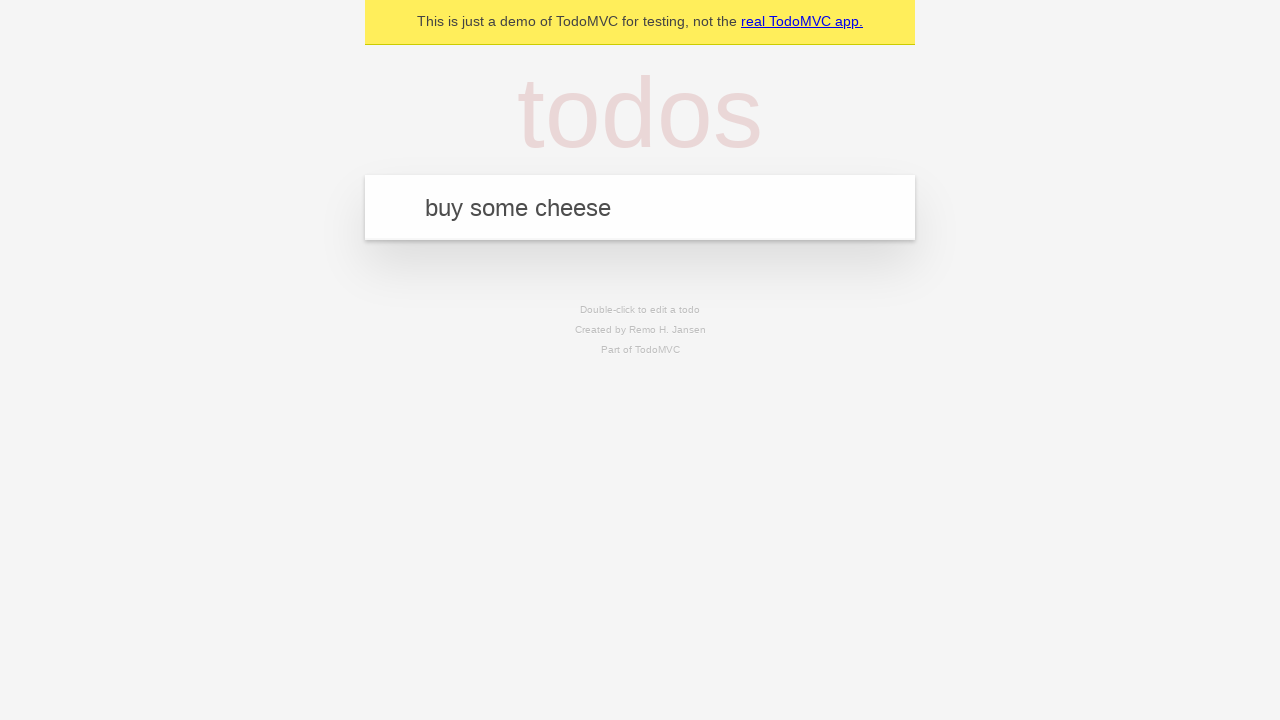

Pressed Enter to create todo 'buy some cheese' on internal:attr=[placeholder="What needs to be done?"i]
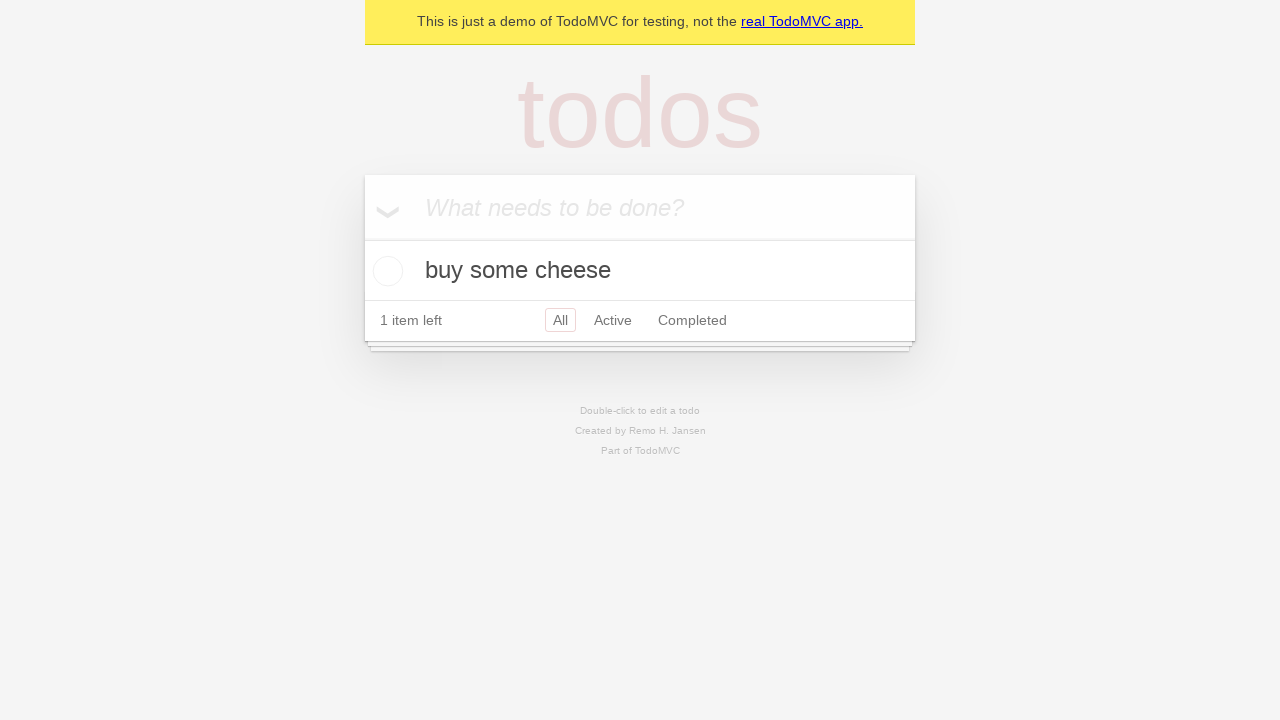

Filled todo input with 'feed the cat' on internal:attr=[placeholder="What needs to be done?"i]
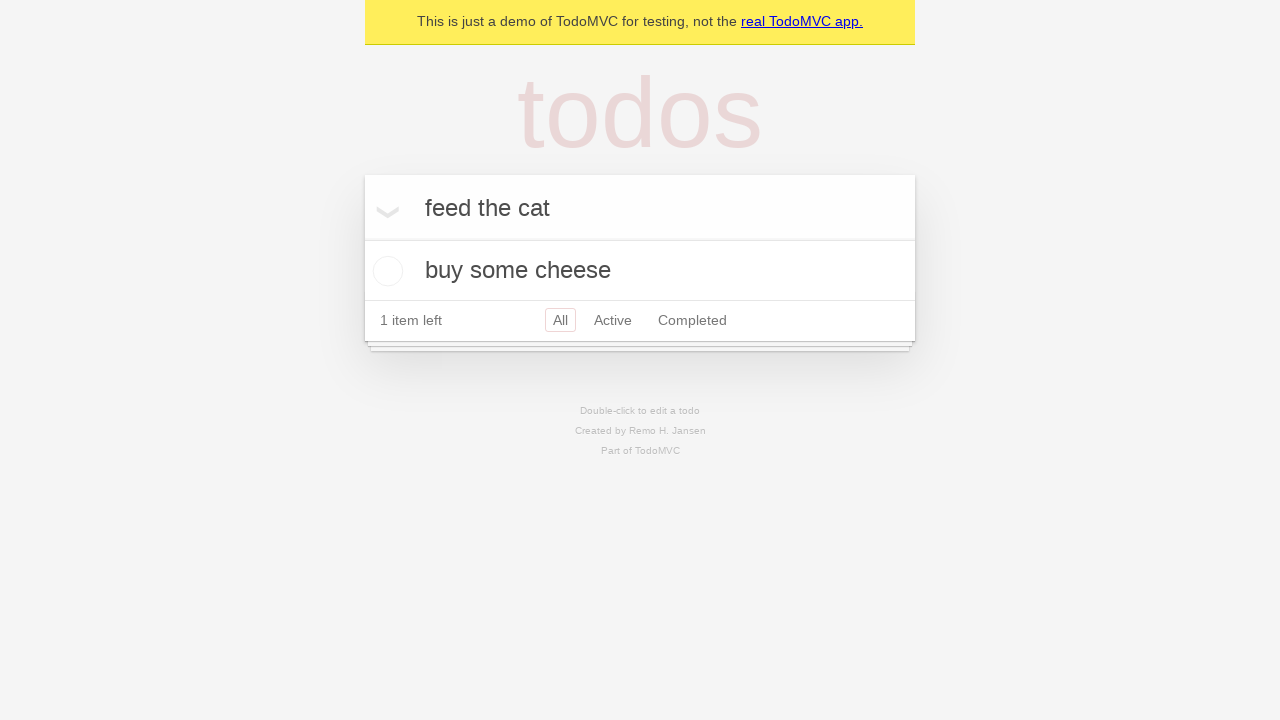

Pressed Enter to create todo 'feed the cat' on internal:attr=[placeholder="What needs to be done?"i]
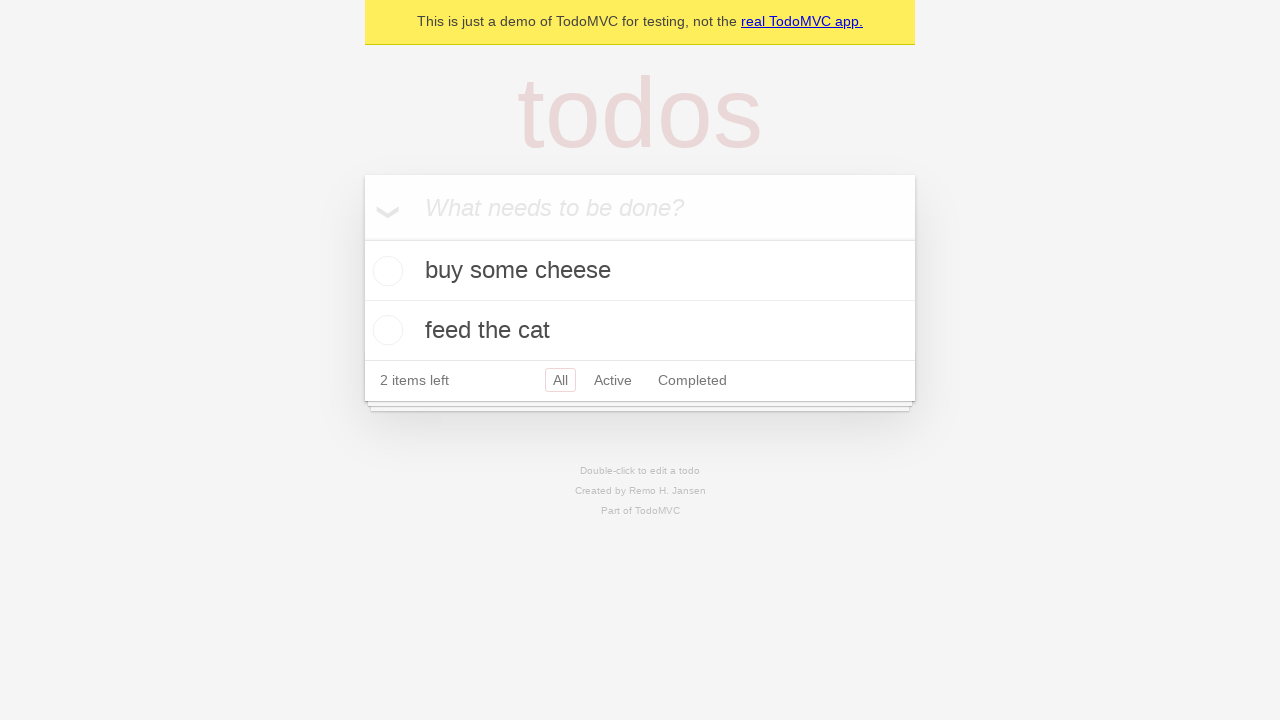

Filled todo input with 'book a doctors appointment' on internal:attr=[placeholder="What needs to be done?"i]
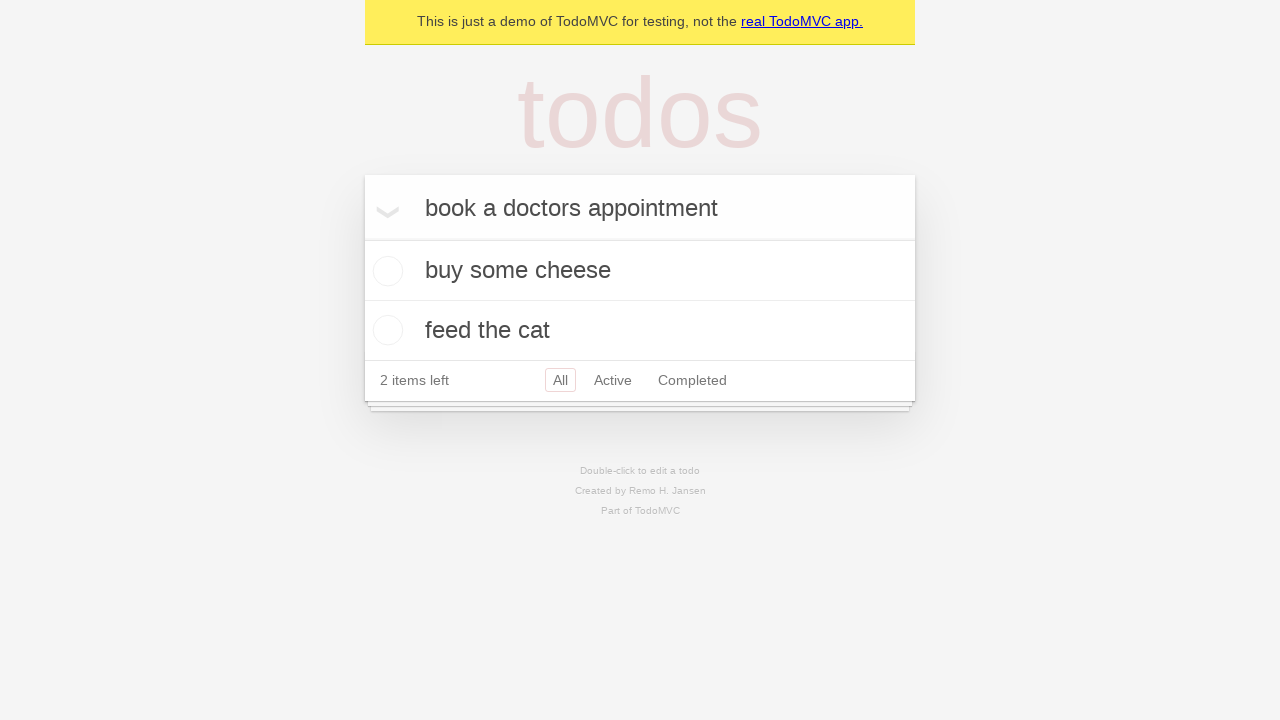

Pressed Enter to create todo 'book a doctors appointment' on internal:attr=[placeholder="What needs to be done?"i]
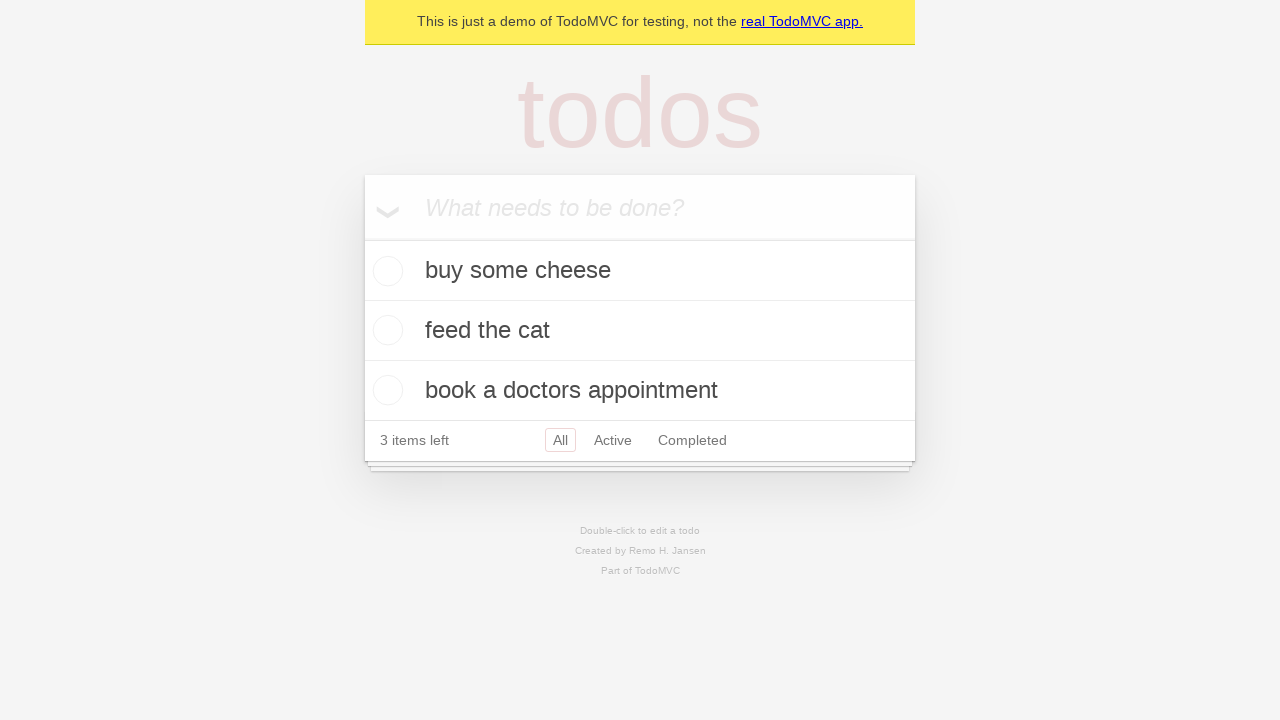

Waited for all 3 todo items to load
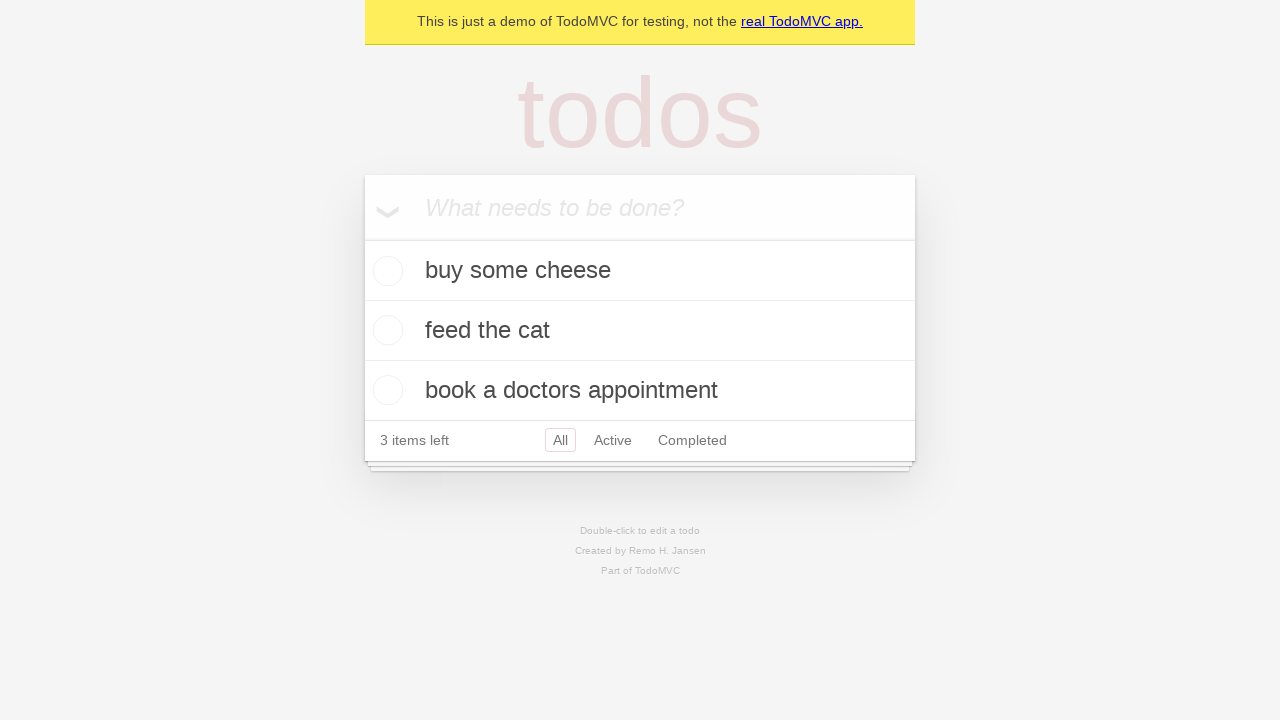

Double-clicked second todo item to enter edit mode at (640, 331) on internal:testid=[data-testid="todo-item"s] >> nth=1
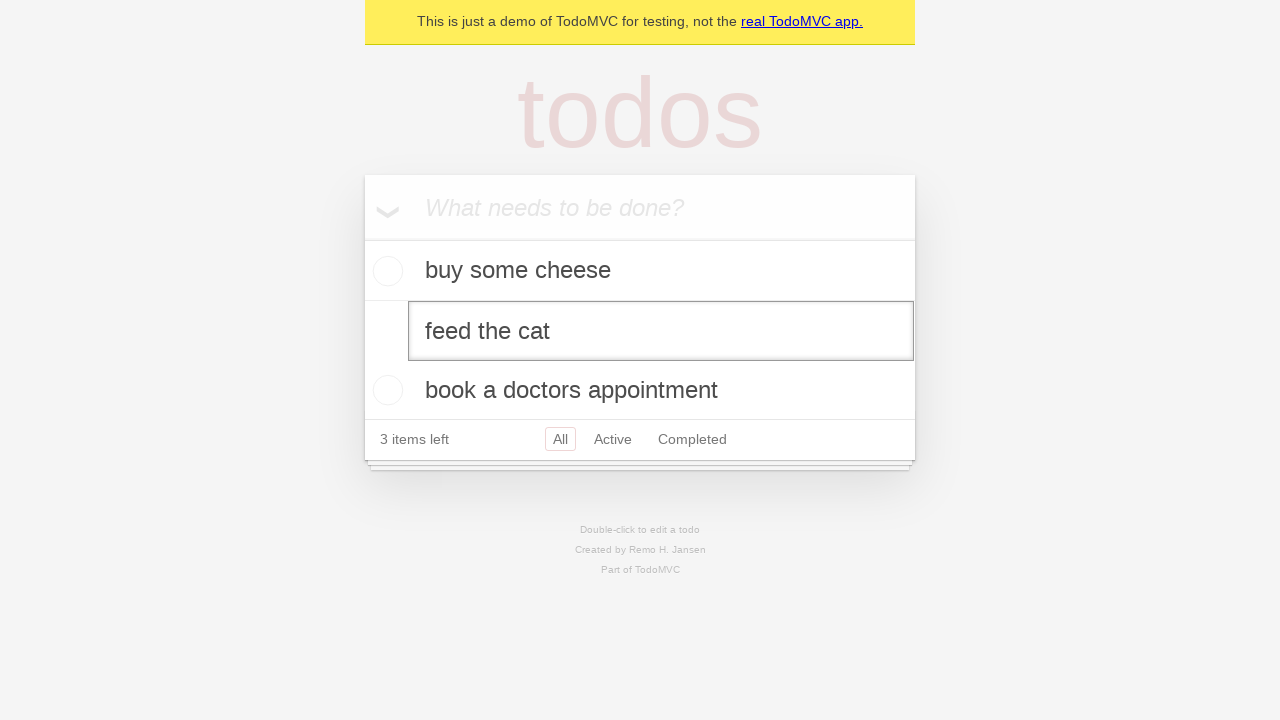

Filled edit field with padded text '    buy some sausages    ' on internal:testid=[data-testid="todo-item"s] >> nth=1 >> internal:role=textbox[nam
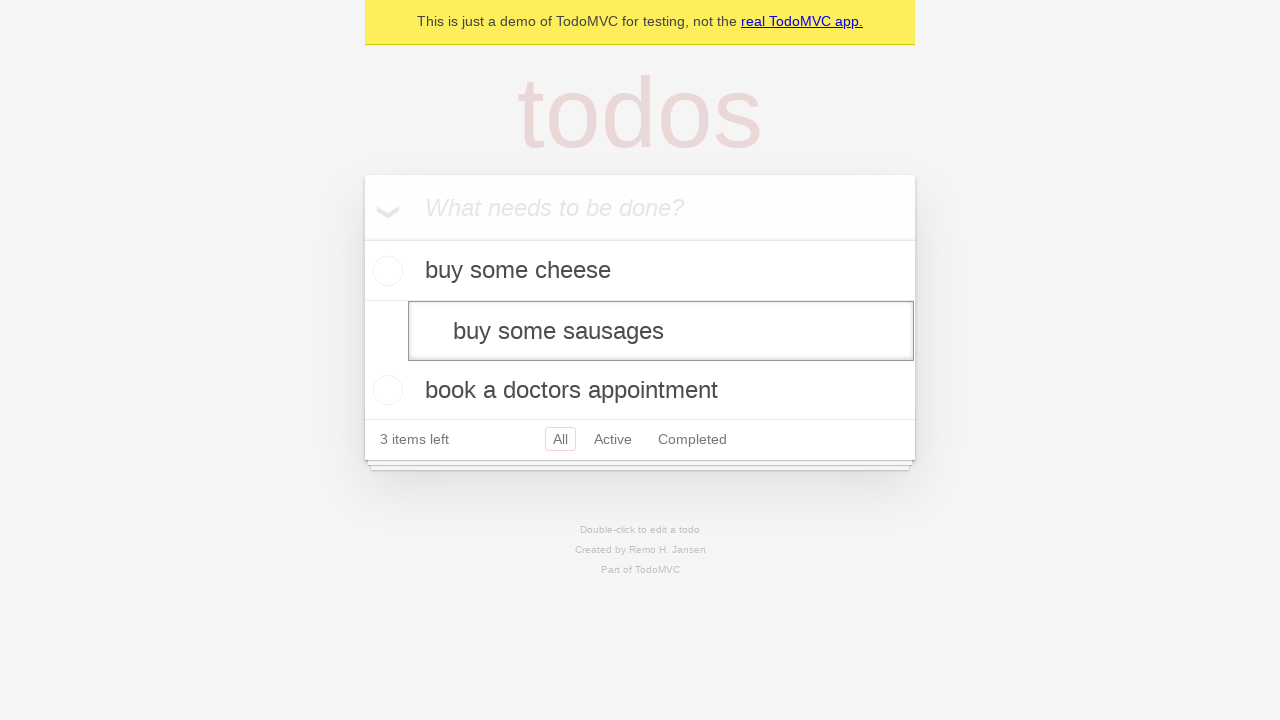

Pressed Enter to submit edited todo and verify whitespace trimming on internal:testid=[data-testid="todo-item"s] >> nth=1 >> internal:role=textbox[nam
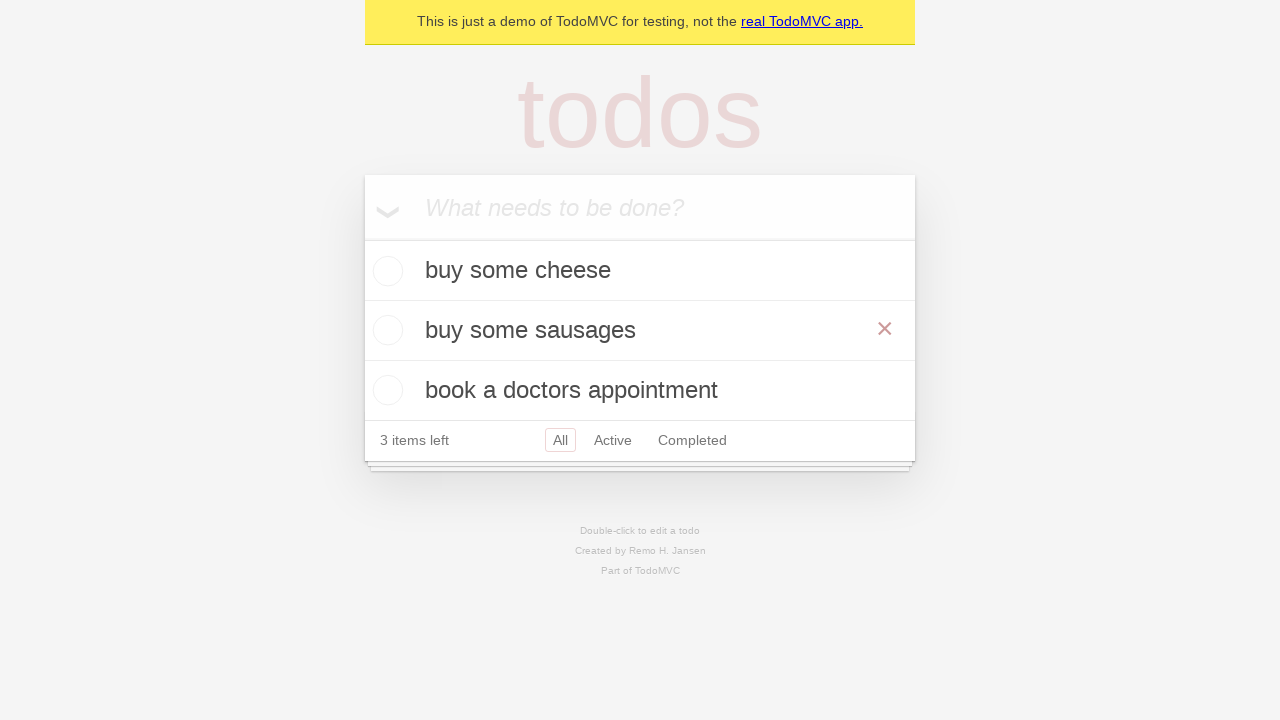

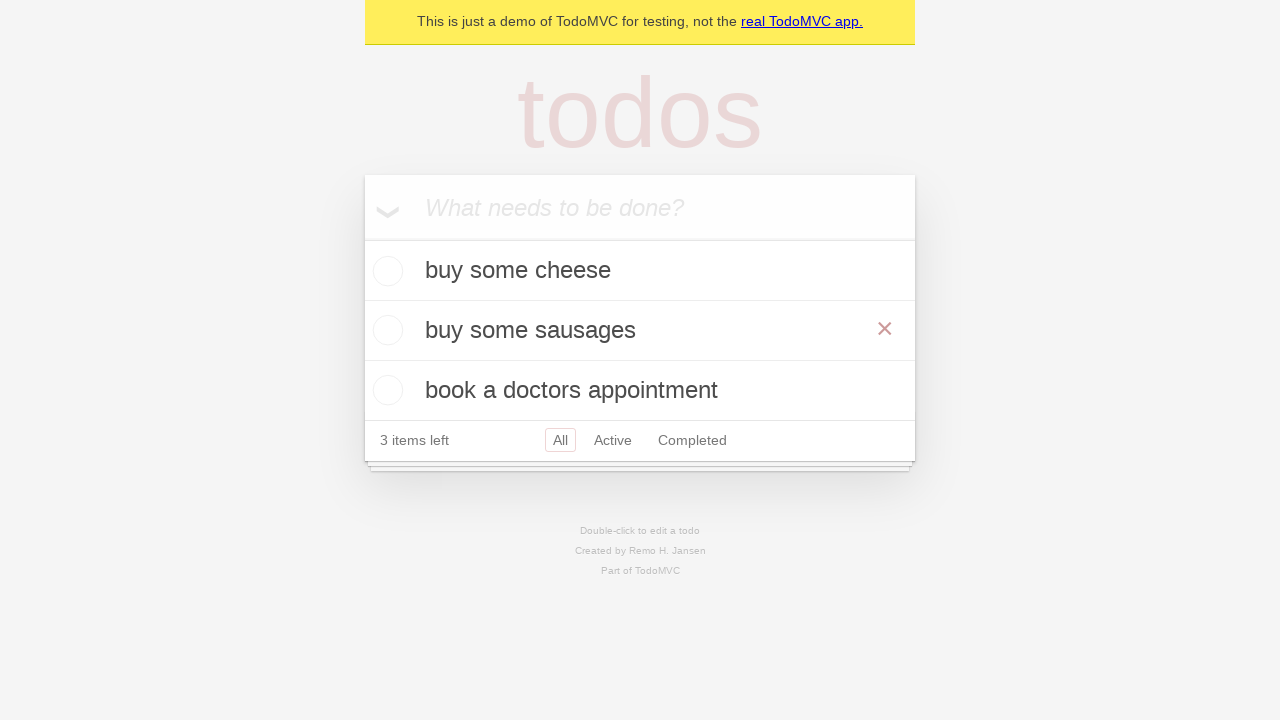